Tests hover functionality on the second figure element and verifies the user name appears

Starting URL: https://the-internet.herokuapp.com/hovers

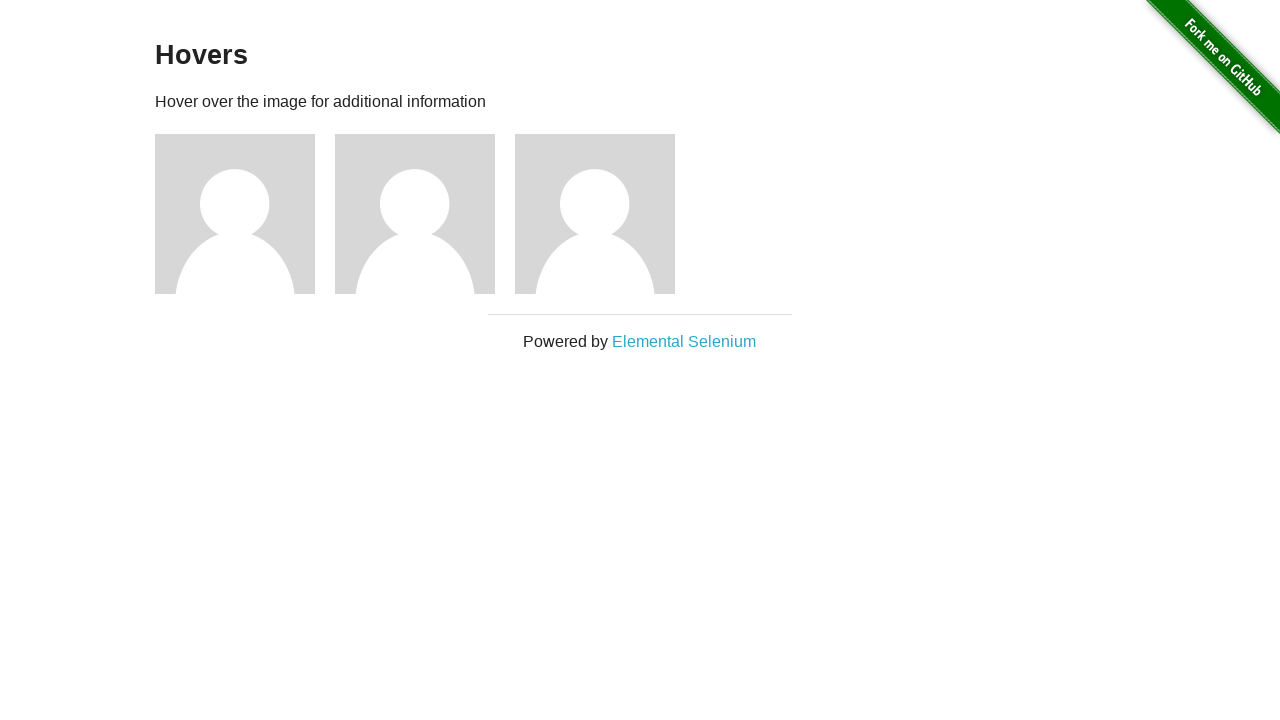

Hovered on the second figure image at (415, 214) on .figure:nth-child(4) img
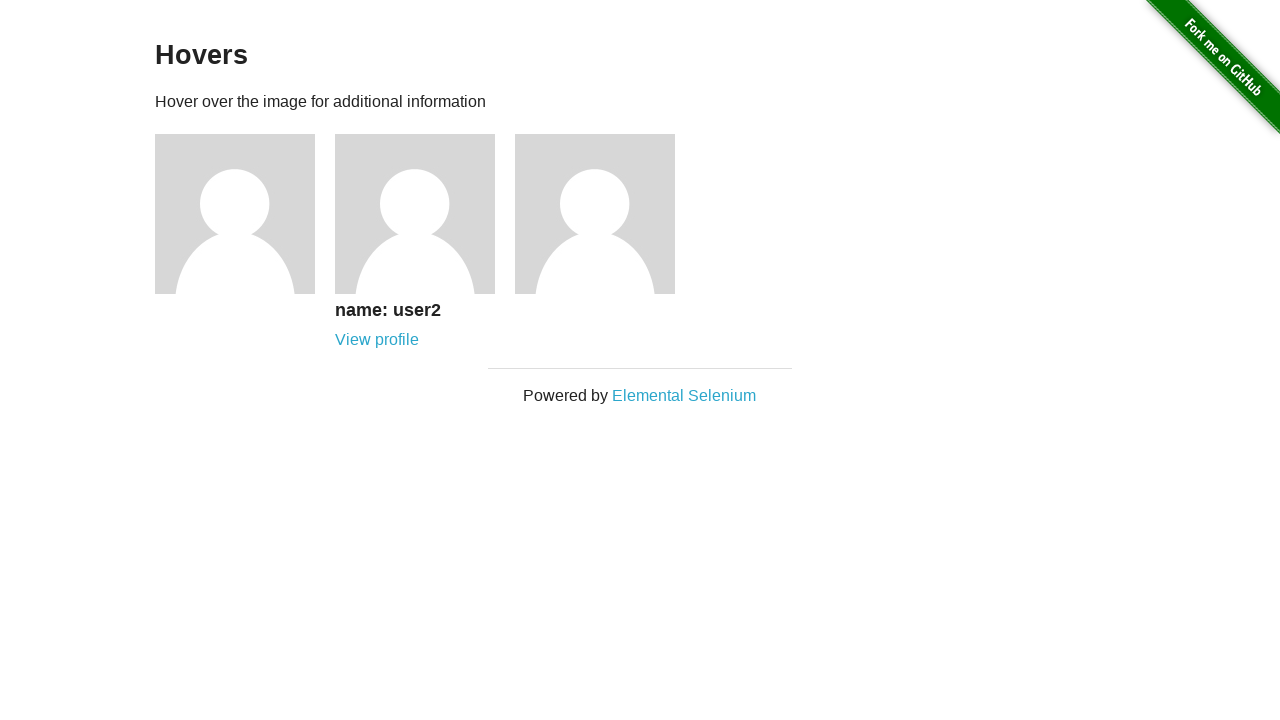

User name caption appeared and is visible
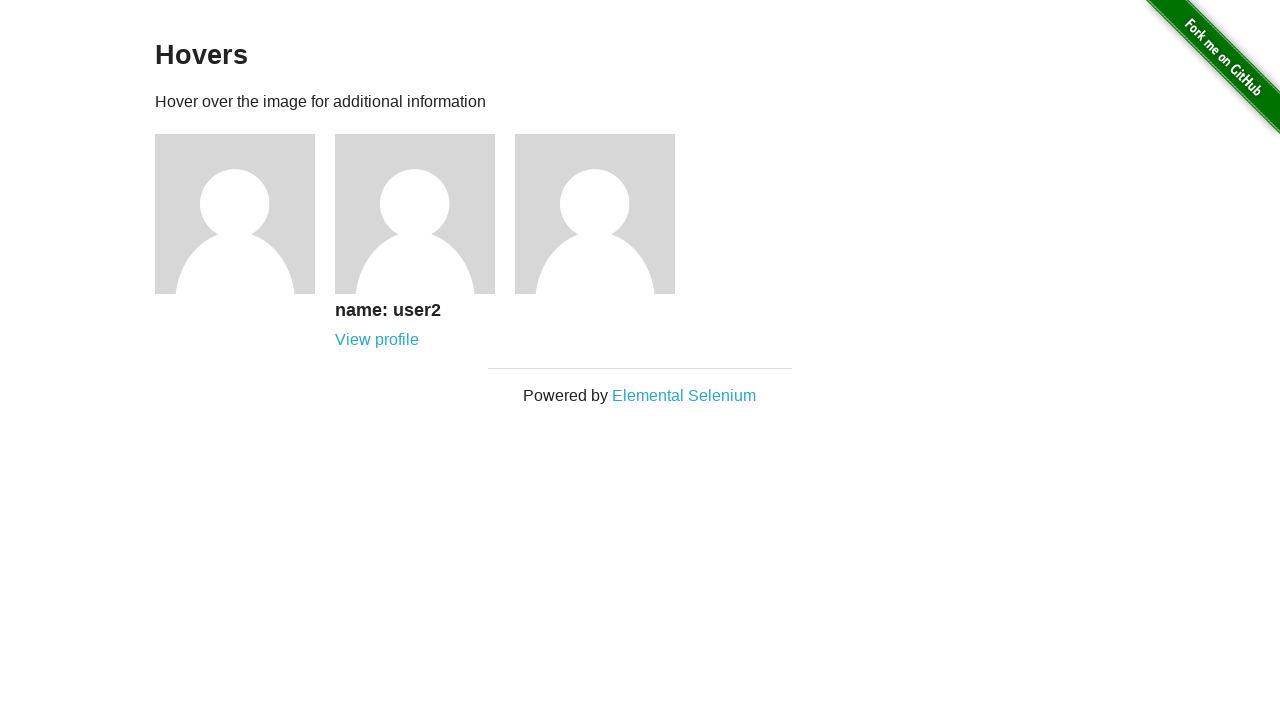

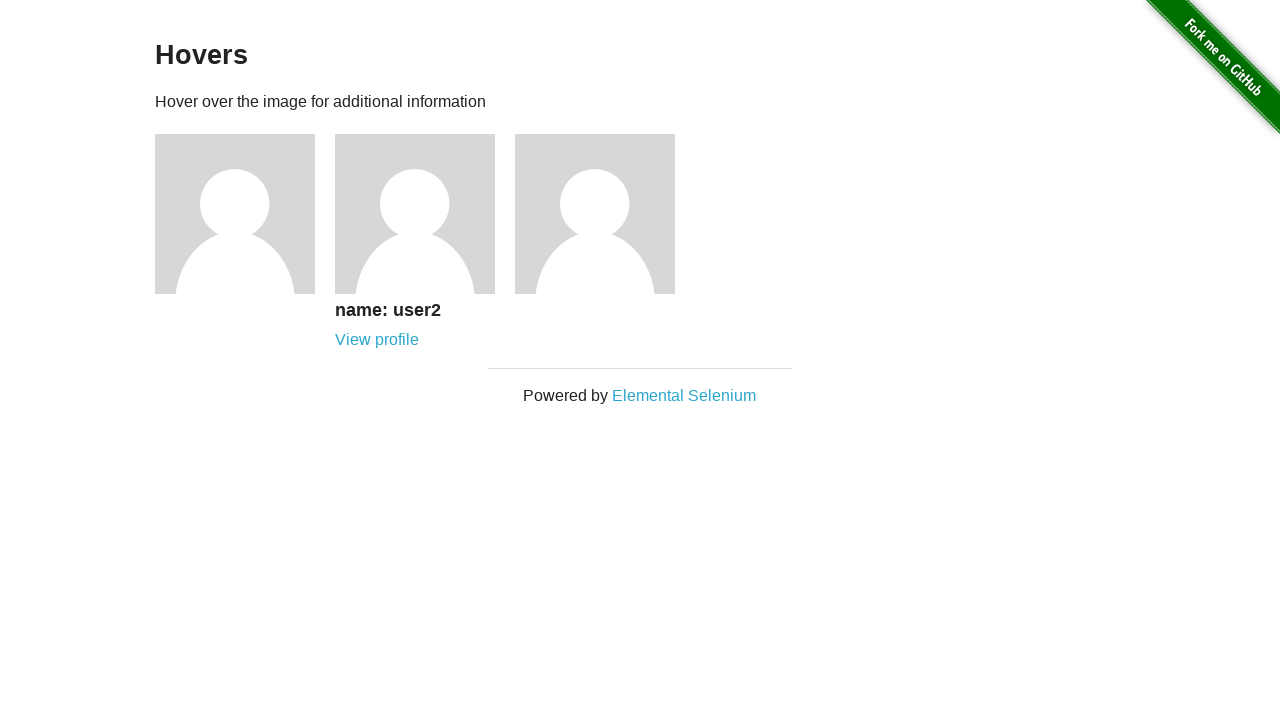